Tests handling of a simple JavaScript alert by clicking the button and accepting the alert

Starting URL: https://the-internet.herokuapp.com/javascript_alerts

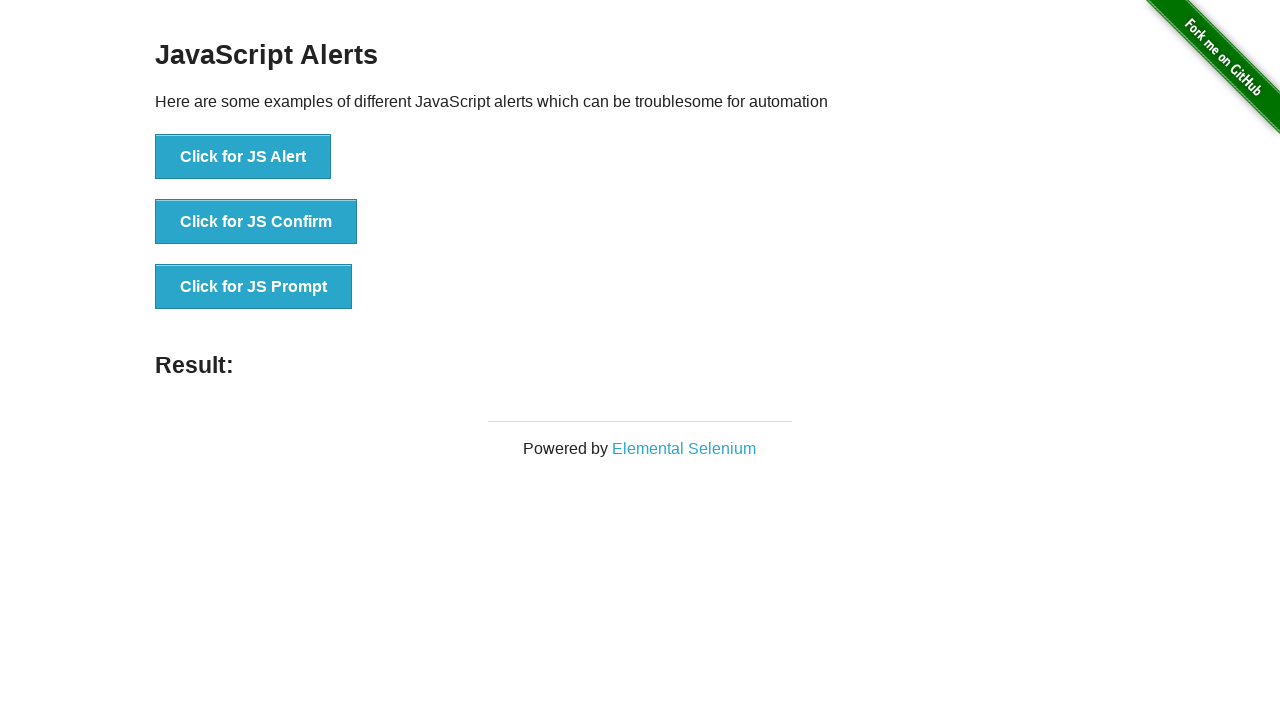

Clicked button to trigger JavaScript alert at (243, 157) on xpath=//button[@onclick='jsAlert()']
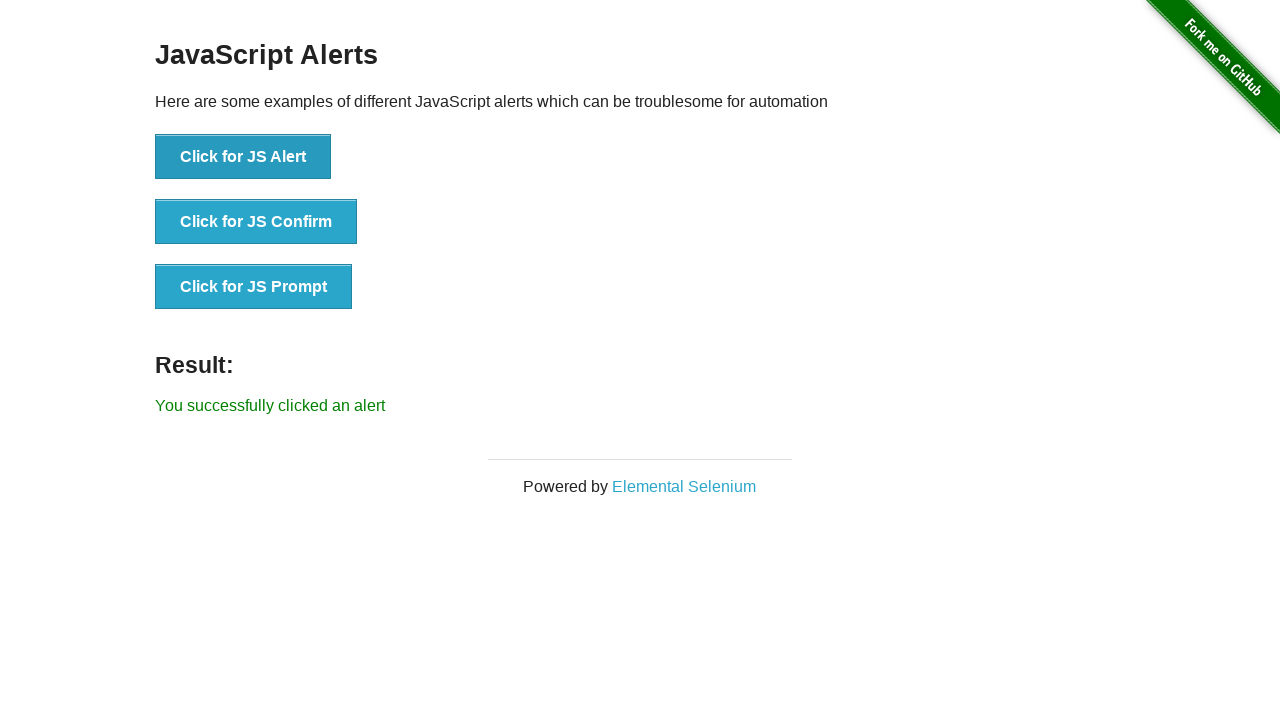

Set up dialog handler to accept the alert
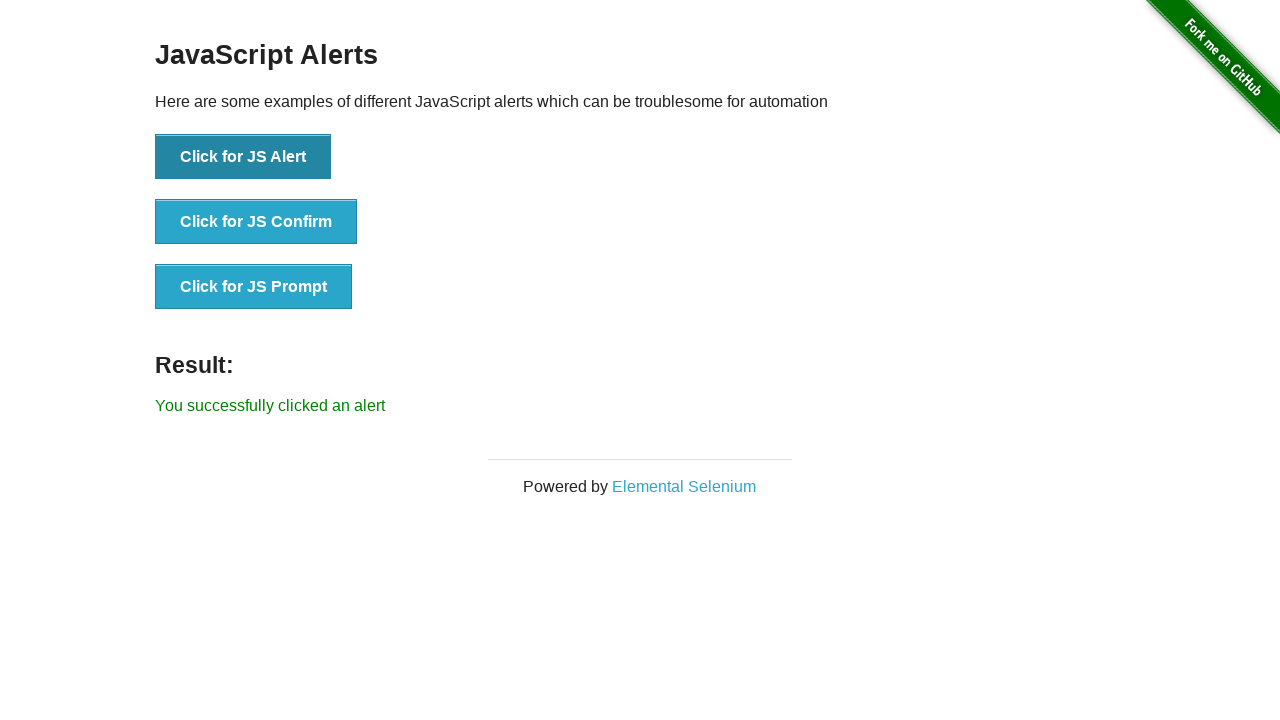

Alert was accepted and success message appeared
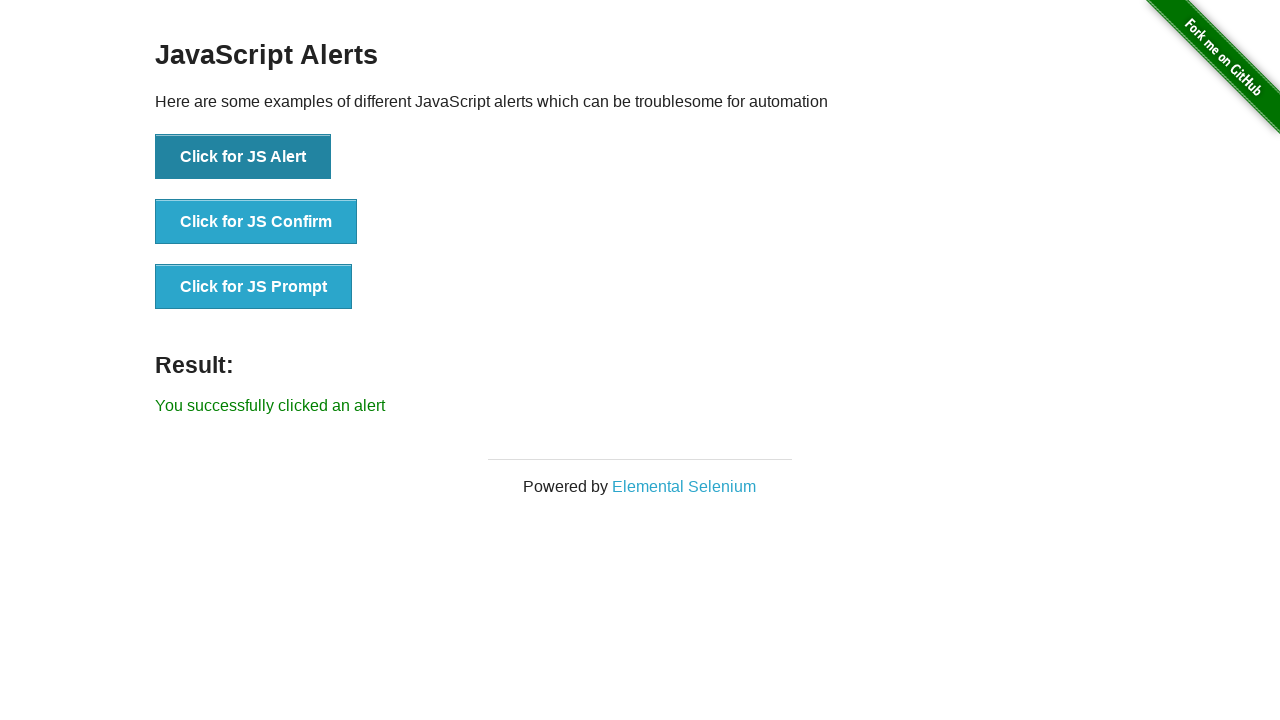

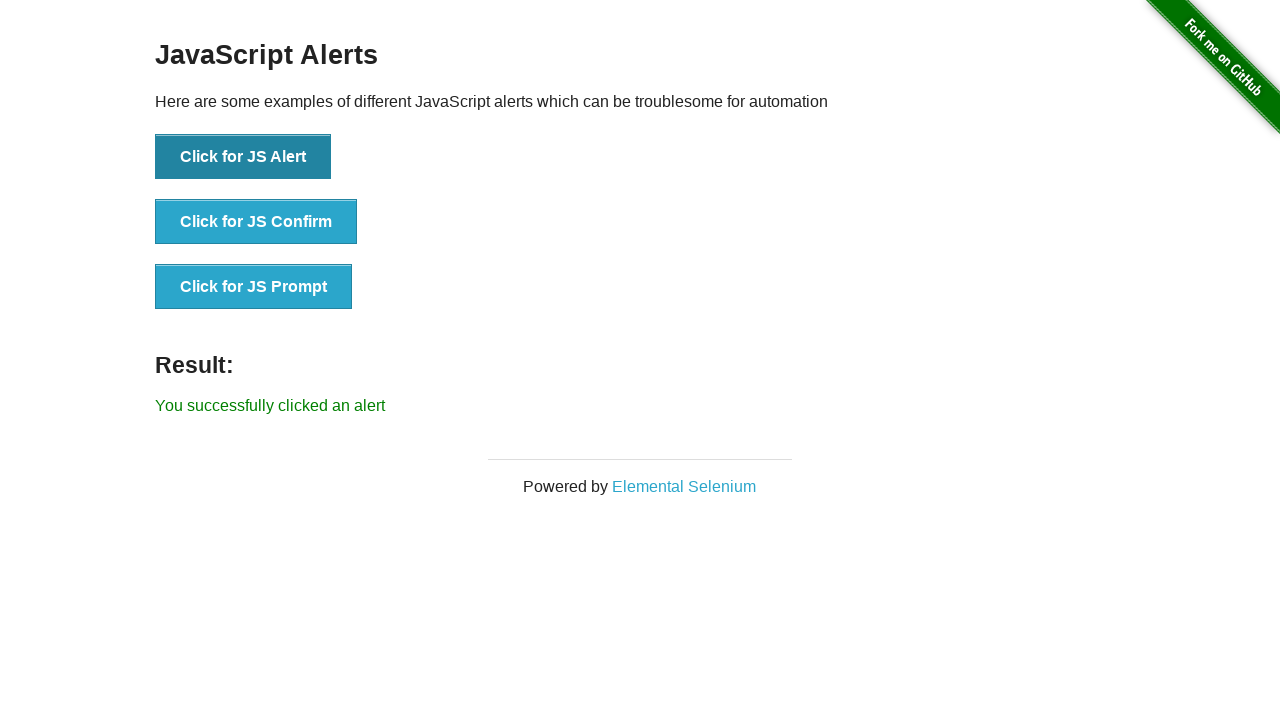